Tests jQuery UI datepicker widget by switching to the demo iframe and clicking on the datepicker input to open the calendar.

Starting URL: https://jqueryui.com/datepicker/

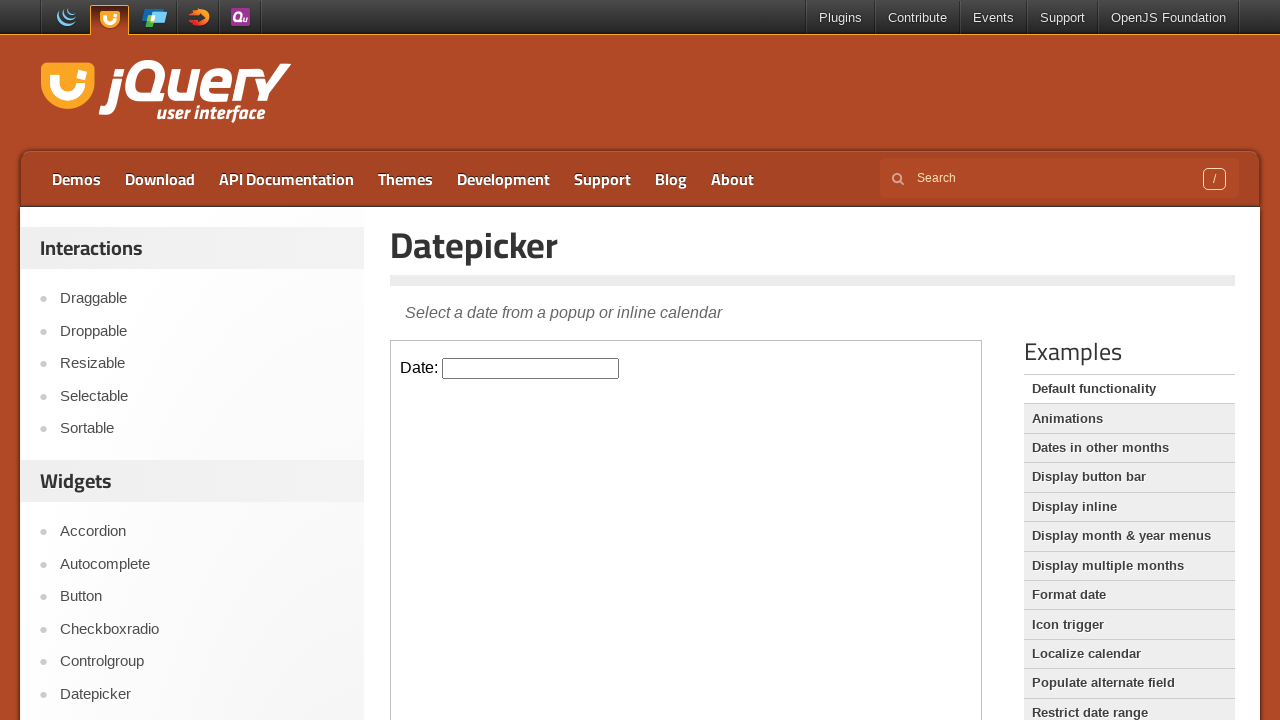

Located the demo iframe containing the datepicker widget
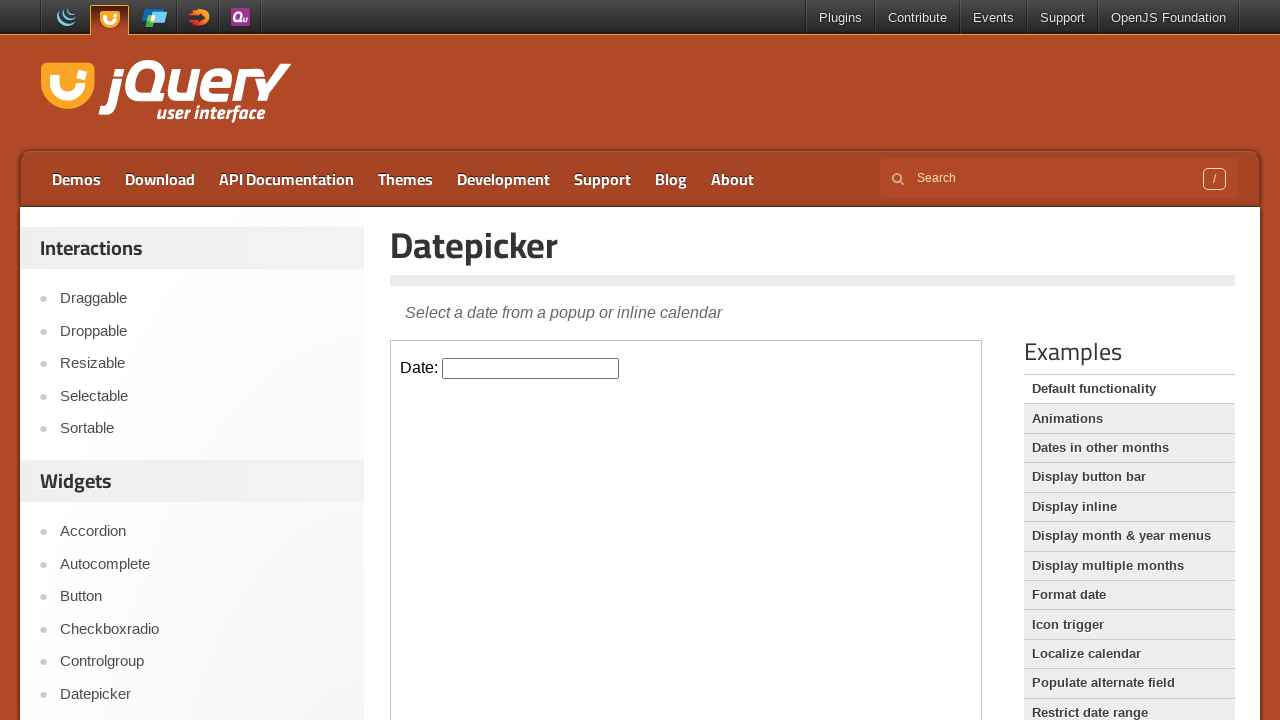

Clicked on the datepicker input to open the calendar at (531, 368) on .demo-frame >> internal:control=enter-frame >> .hasDatepicker
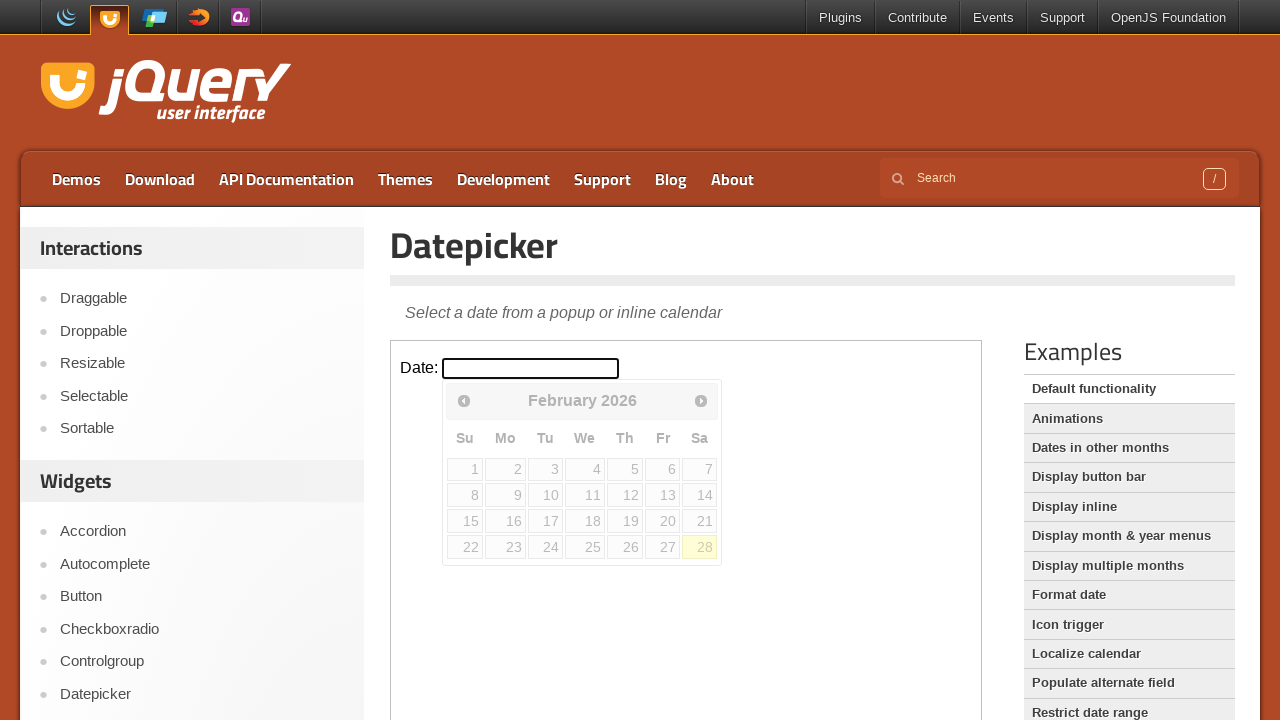

Datepicker calendar is now visible
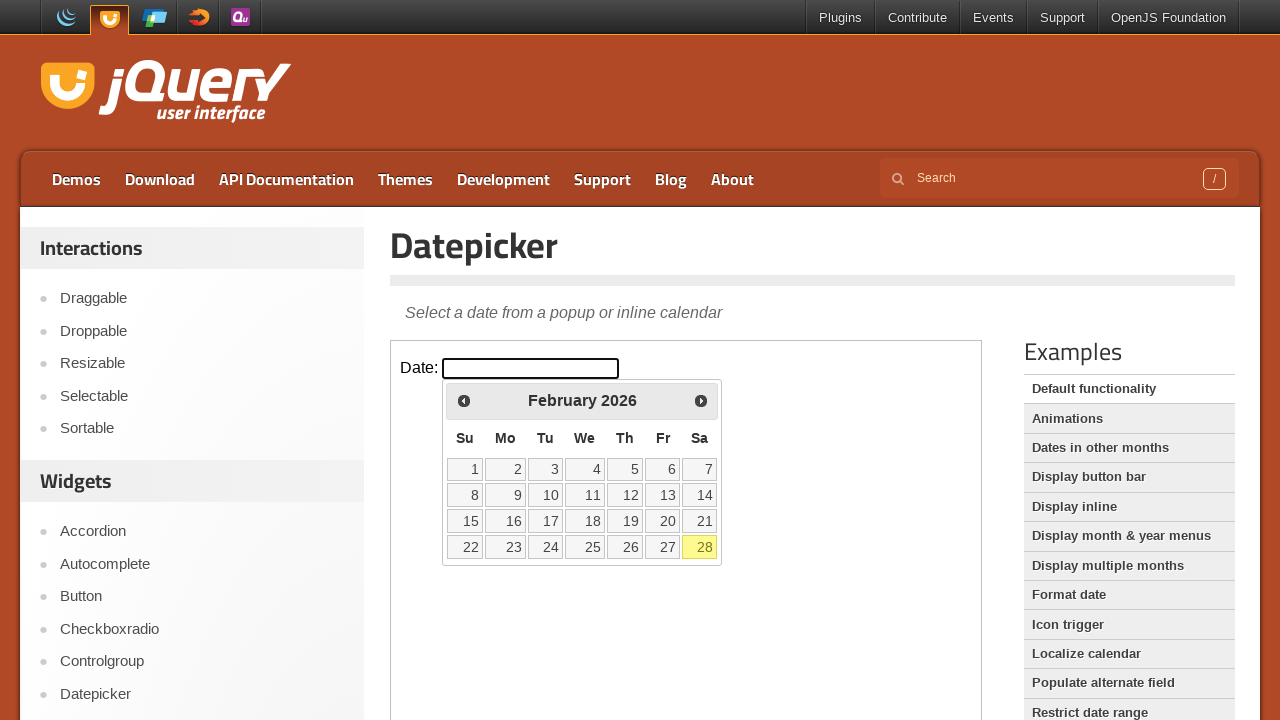

Retrieved datepicker title: February 2026
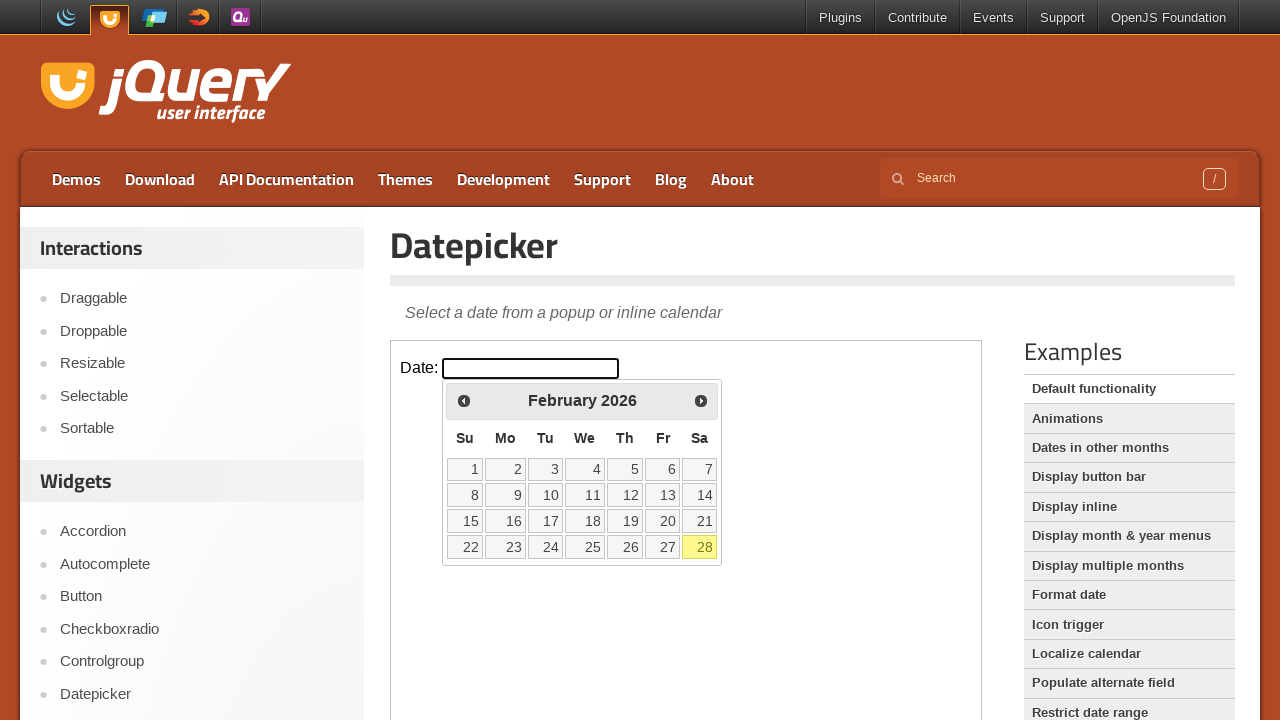

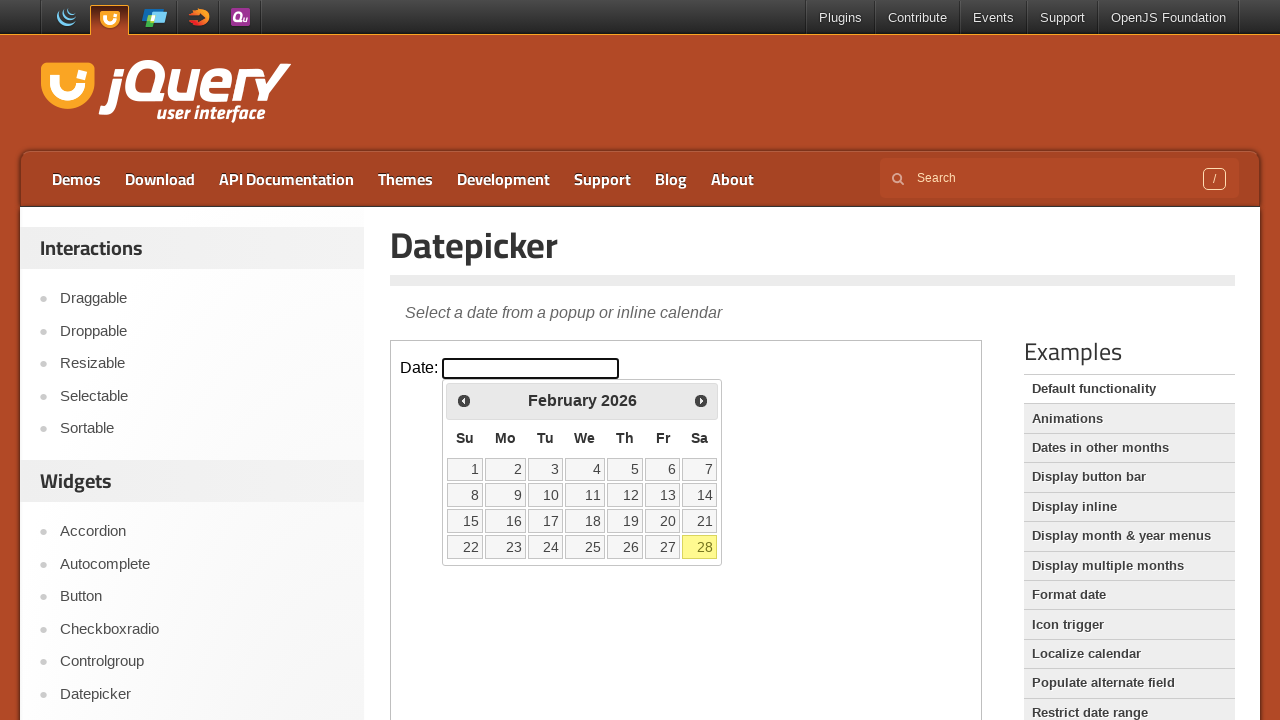